Navigates to the SelectorsHub XPath practice page and retrieves page title and URL using JavaScript execution

Starting URL: https://selectorshub.com/xpath-practice-page/

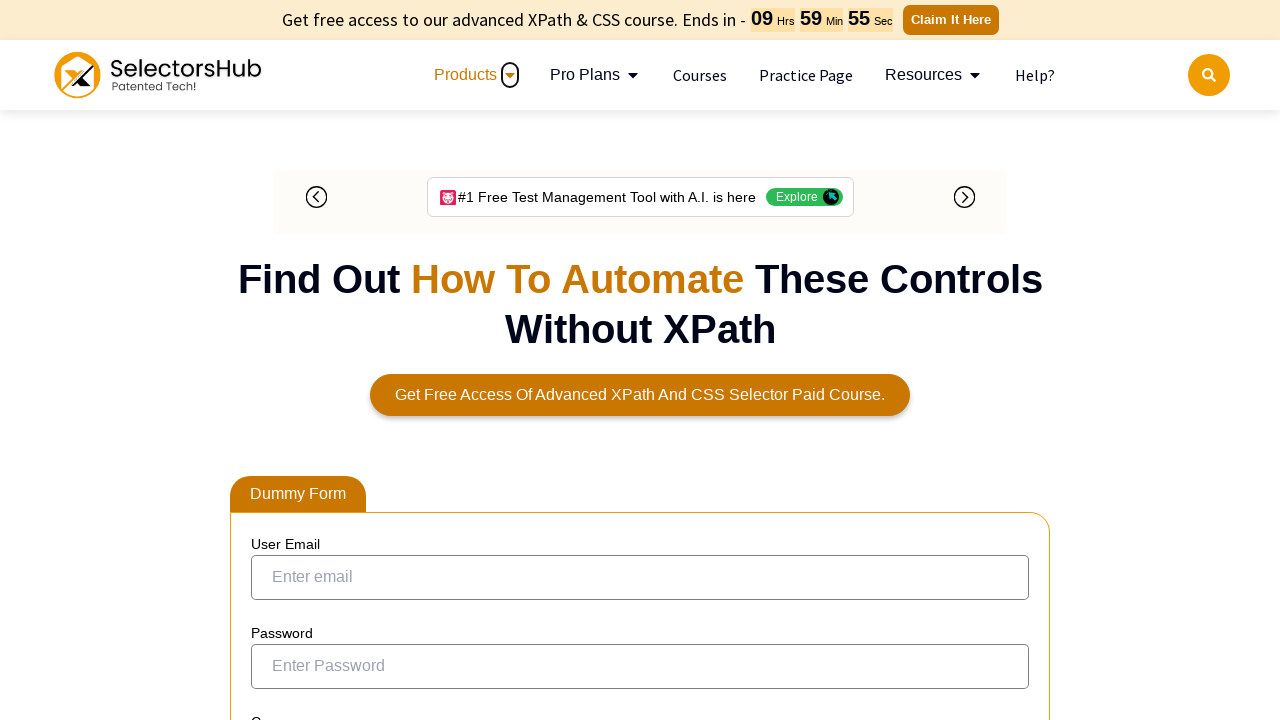

Retrieved page title using JavaScript execution
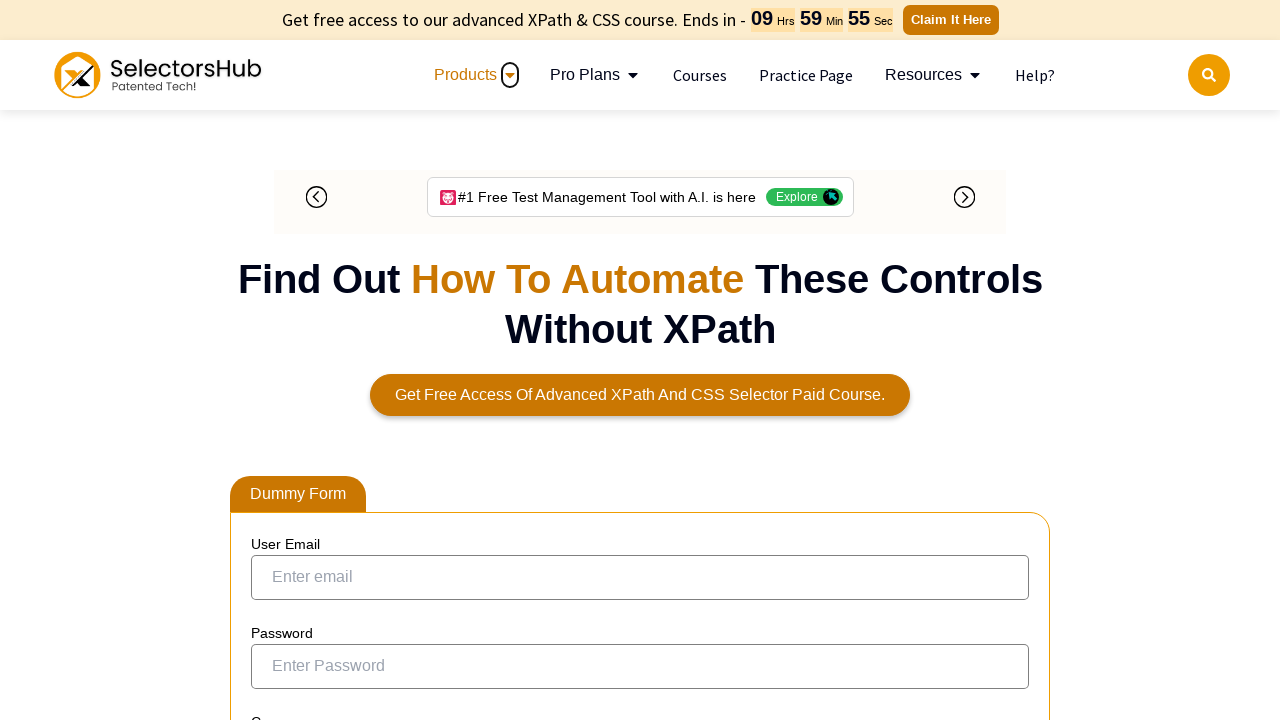

Retrieved current URL using JavaScript execution
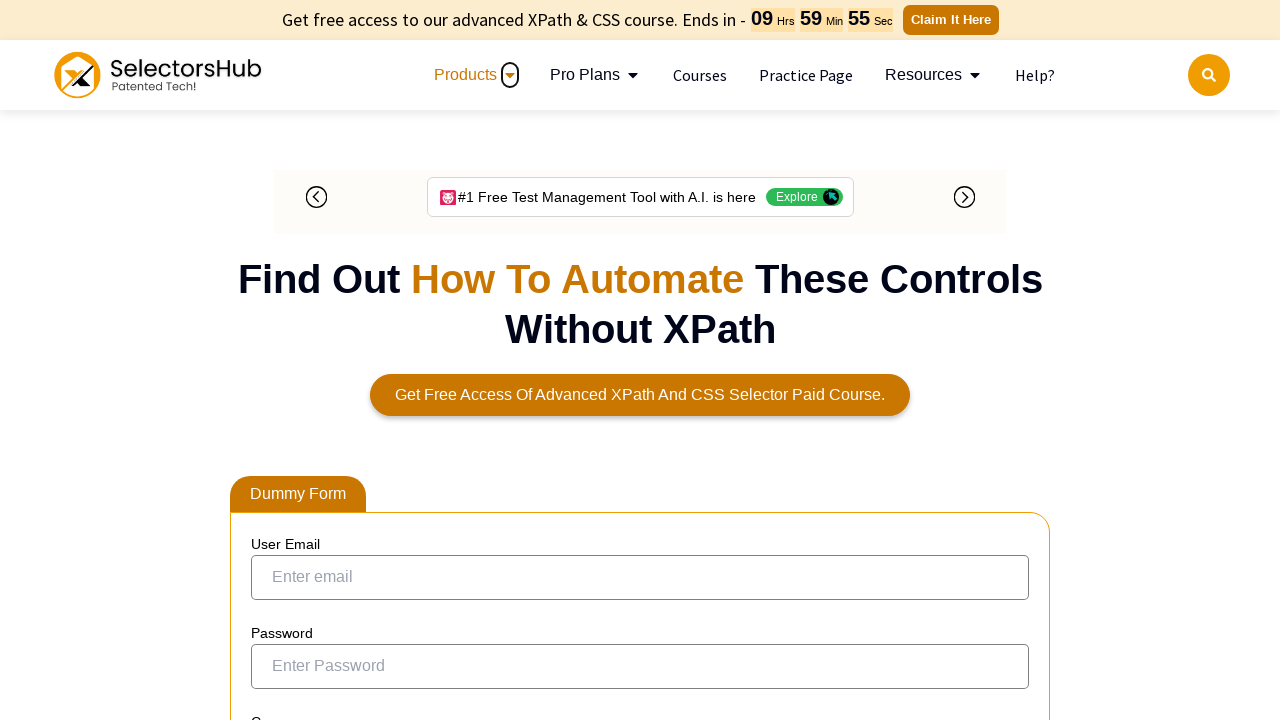

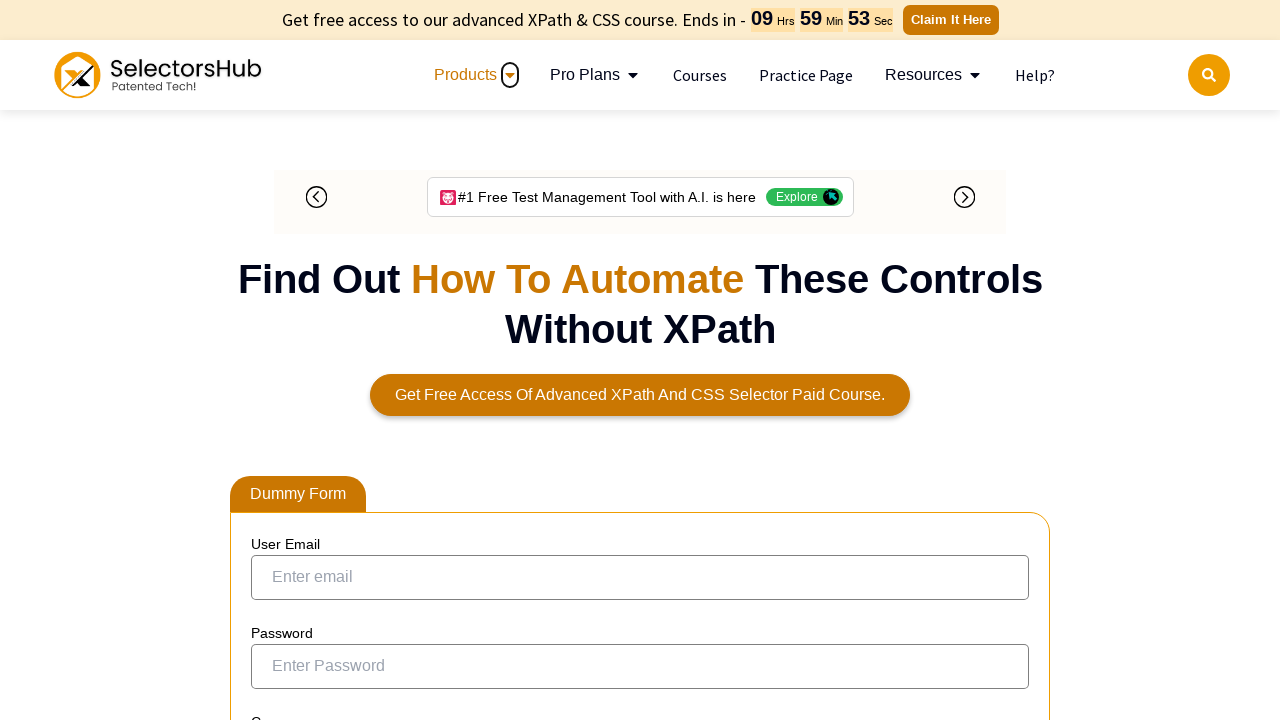